Tests basic browser interactions including clicking links, handling alerts, filling text fields, clicking checkboxes and radio buttons, and selecting options from dropdown menus on a test page.

Starting URL: https://testeroprogramowania.github.io/selenium/

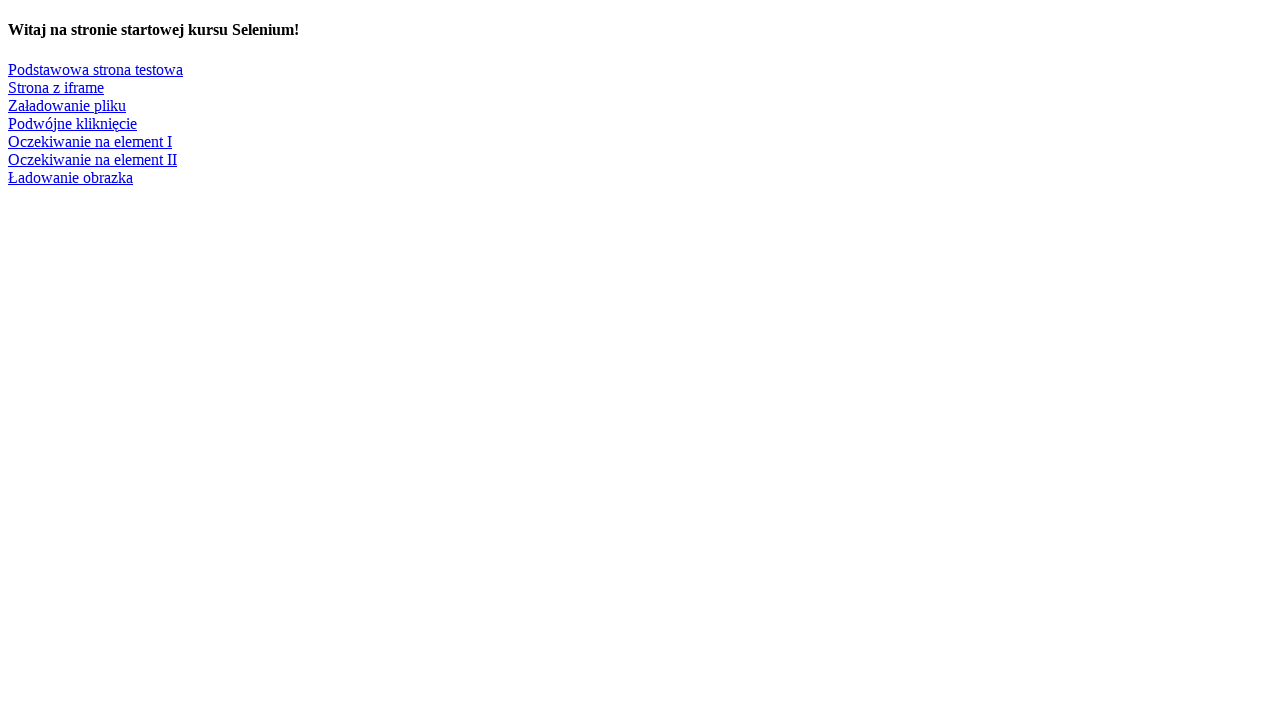

Clicked on the basic test page link at (96, 69) on text=Podstawowa strona testowa
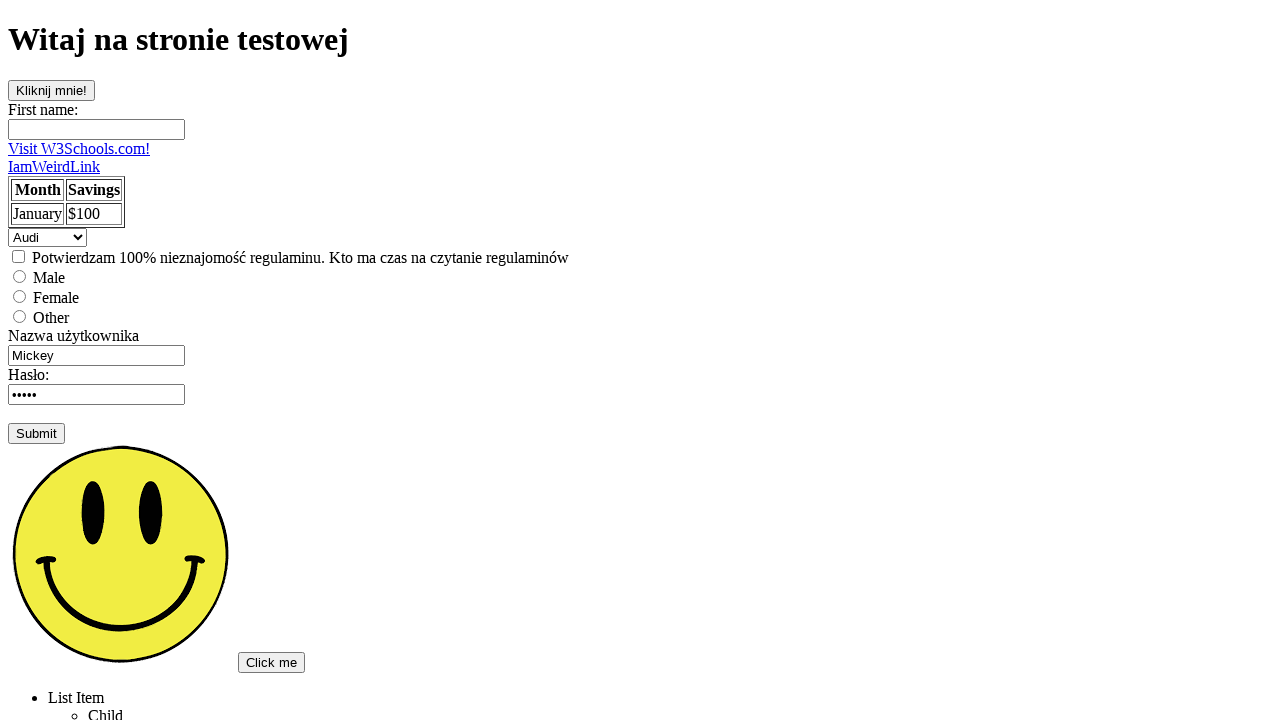

Clicked on the alert trigger button at (52, 90) on #clickOnMe
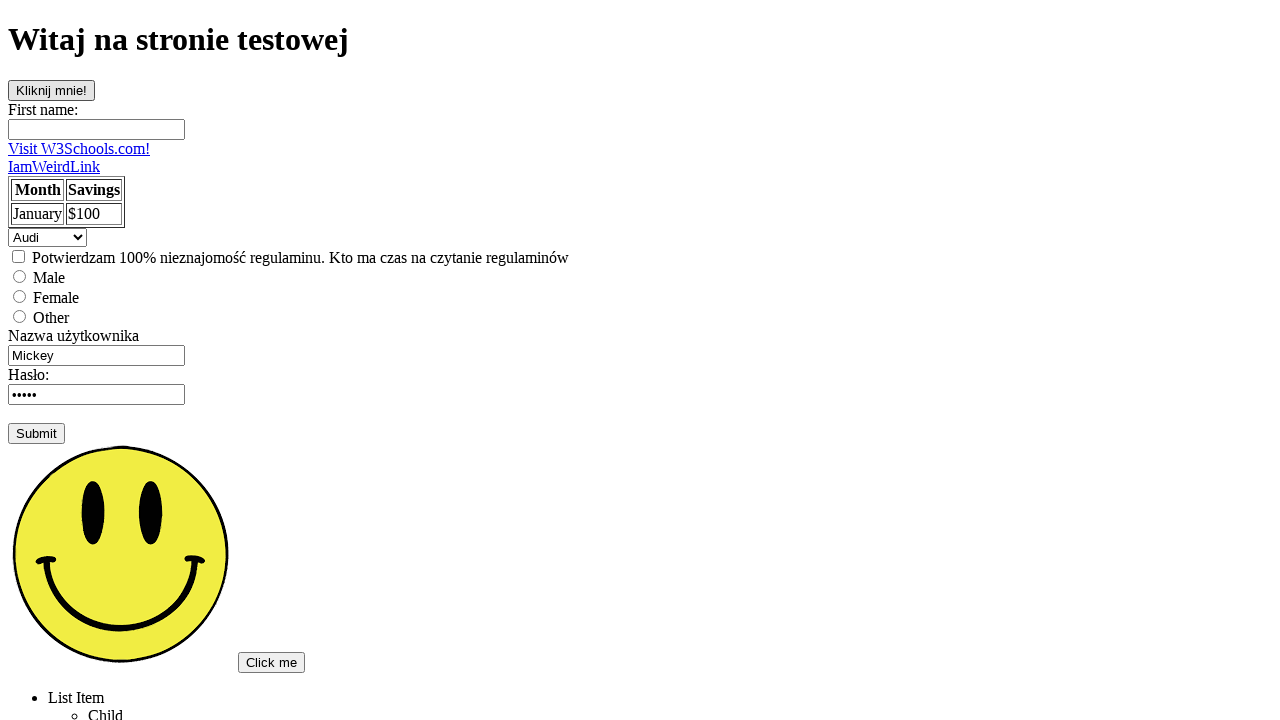

Set up alert dialog handler to accept
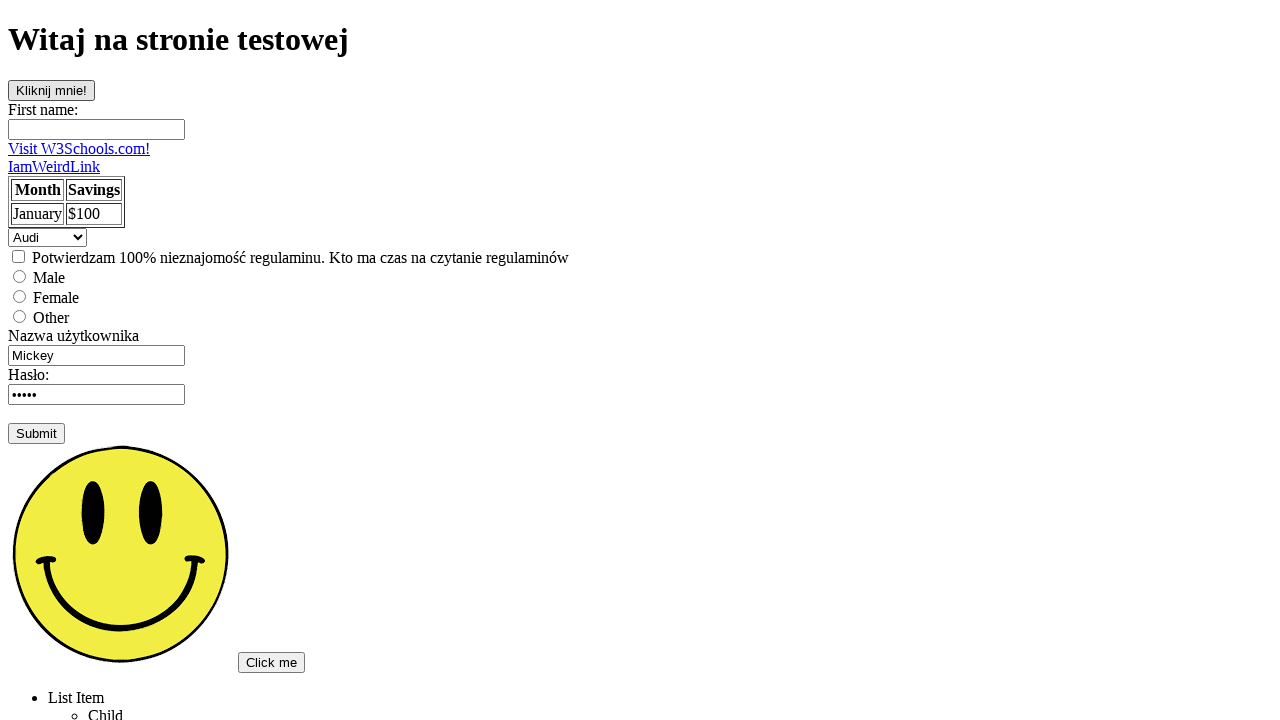

Re-clicked alert trigger button at (52, 90) on #clickOnMe
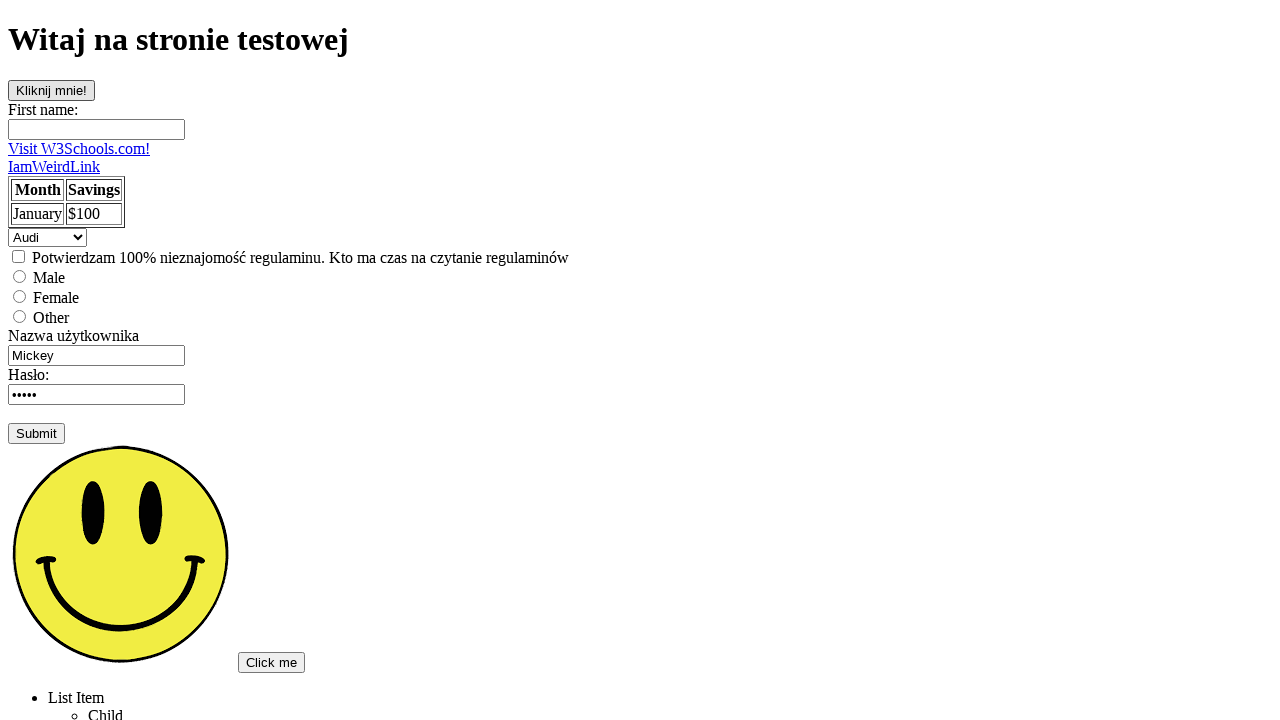

Set up one-time alert dialog handler
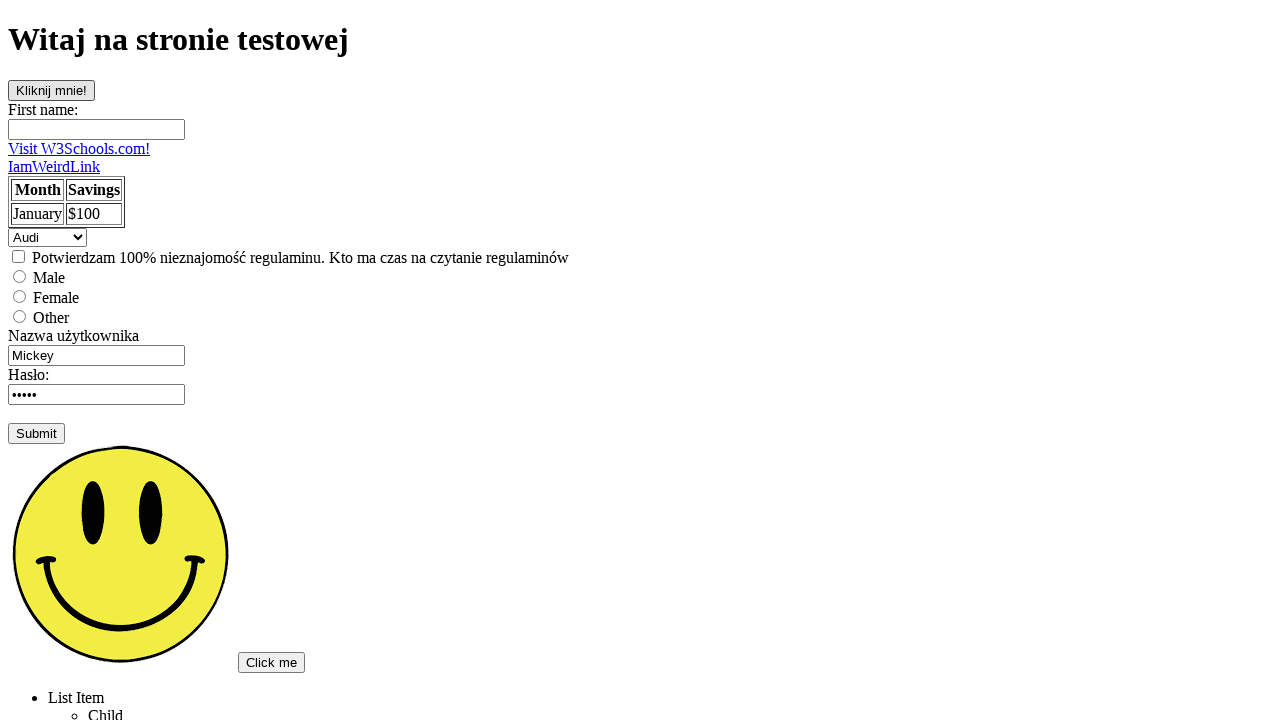

Clicked alert trigger button and accepted dialog at (52, 90) on #clickOnMe
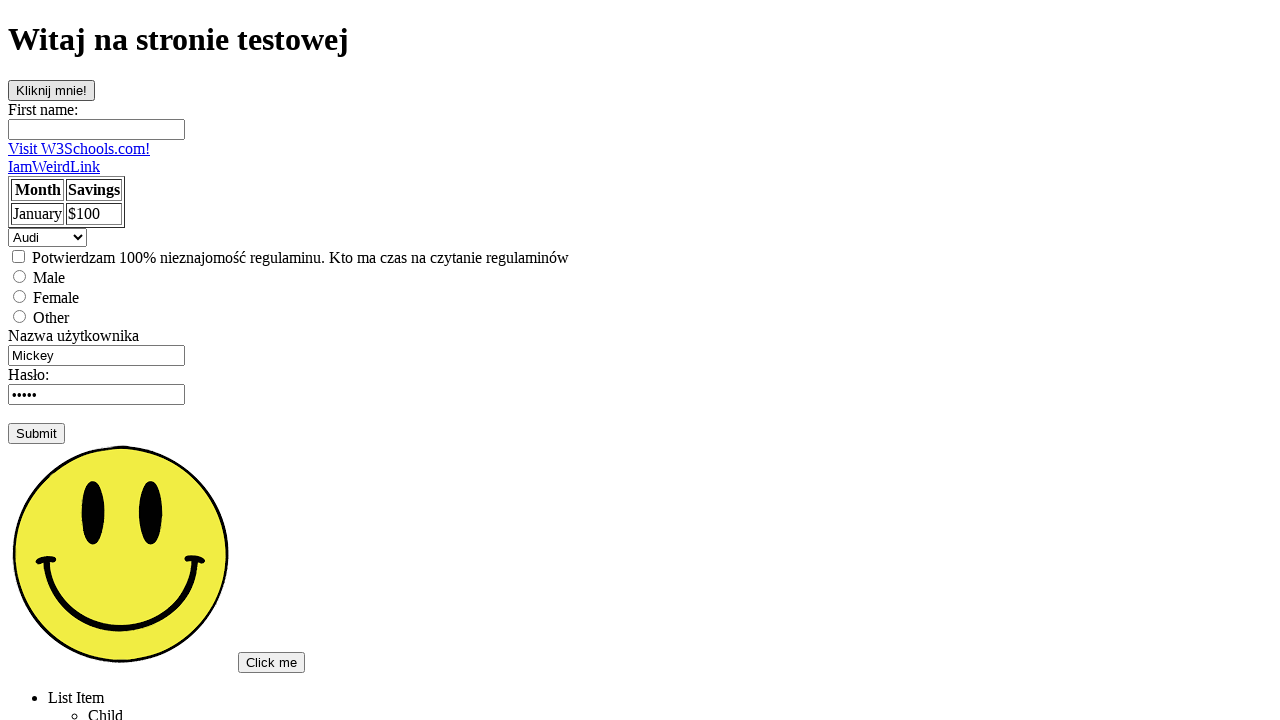

Filled first name field with 'Bartosz' on #fname
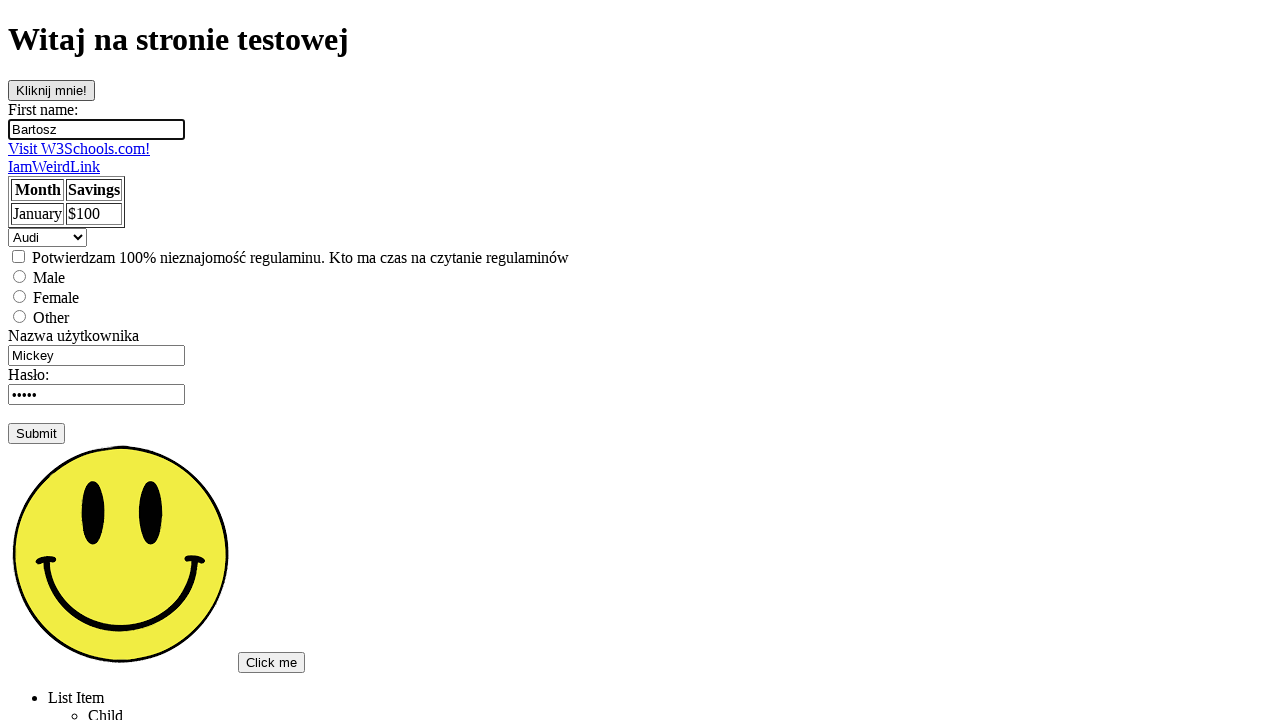

Cleared username field on input[name='username']
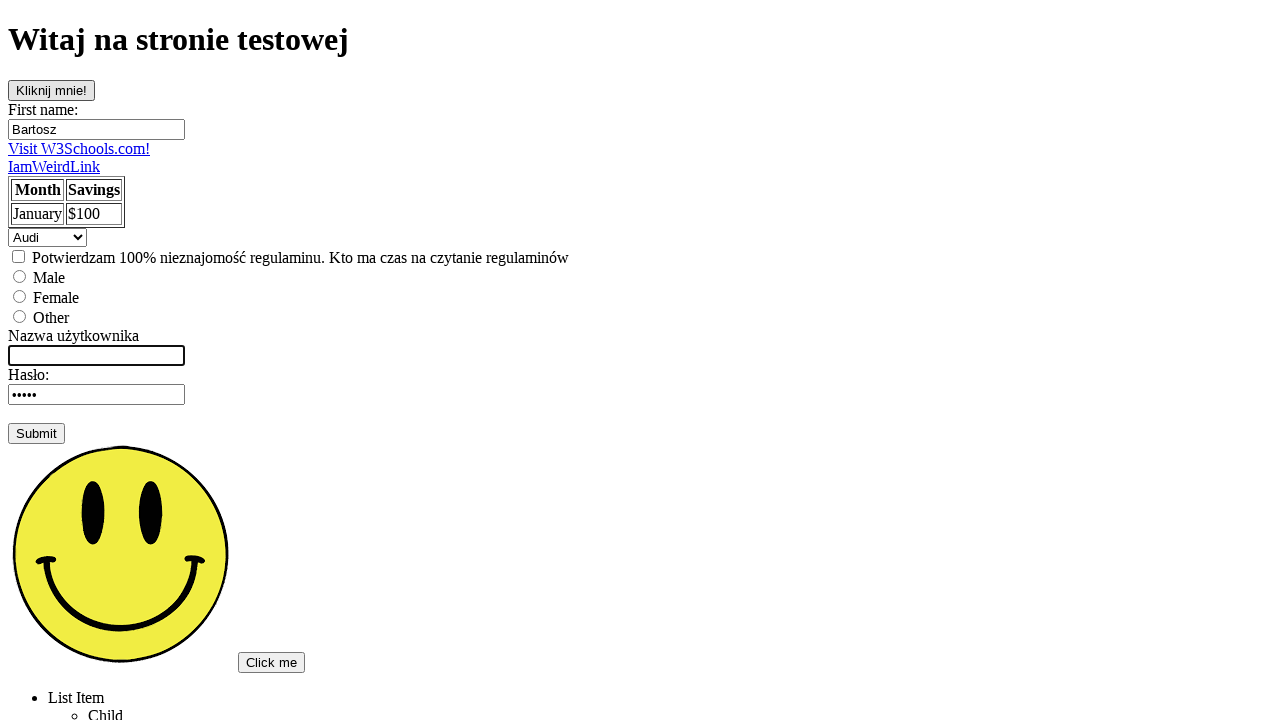

Filled username field with 'admin' on input[name='username']
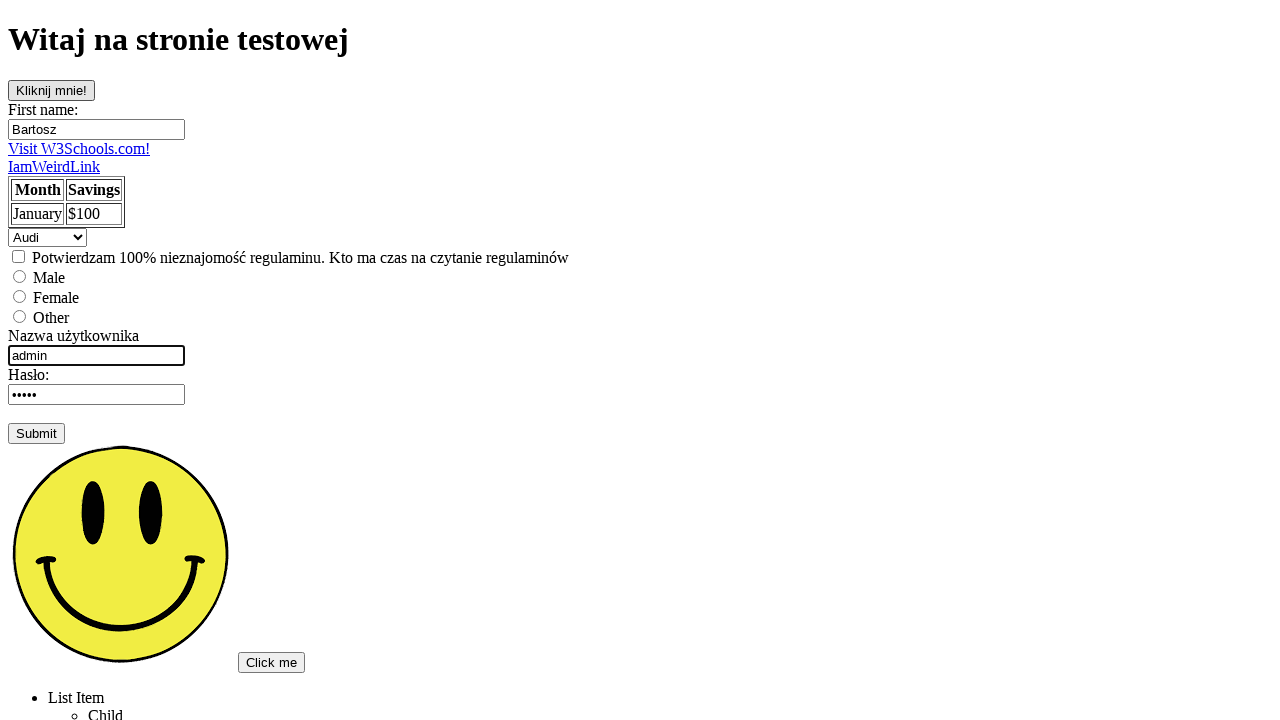

Pressed Tab key on username field on input[name='username']
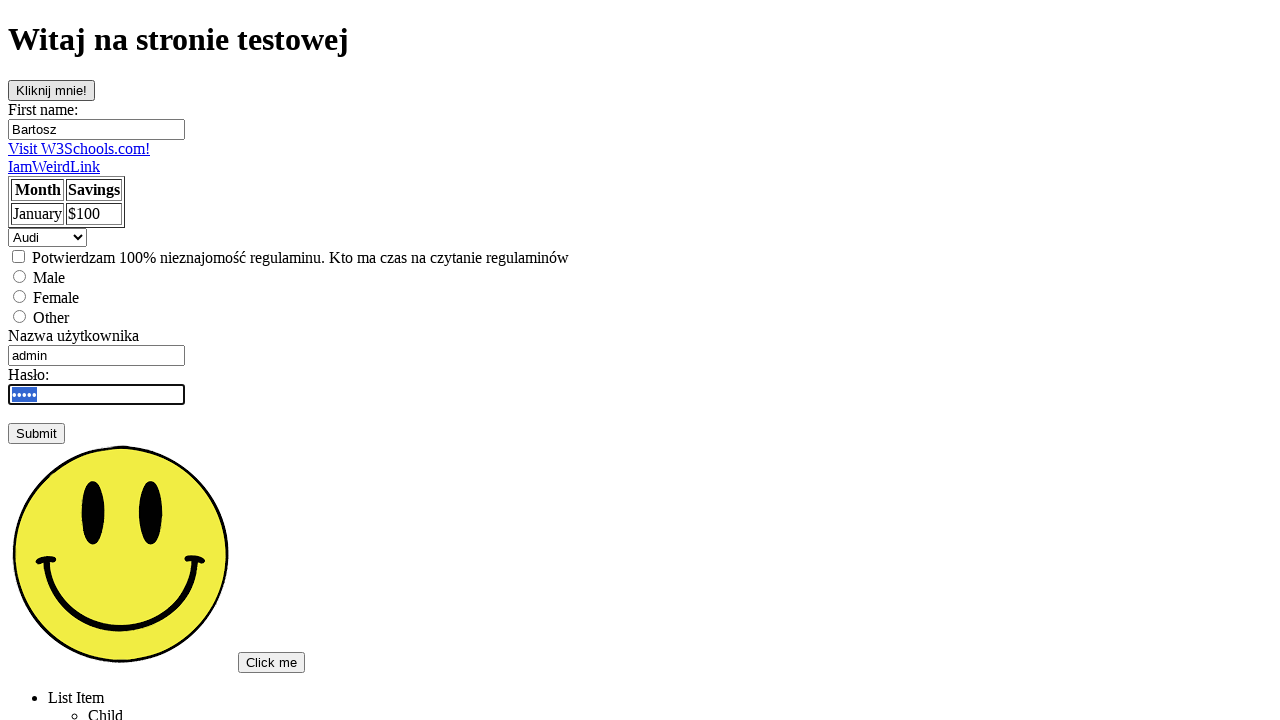

Clicked on checkbox at (18, 256) on input[type='checkbox']
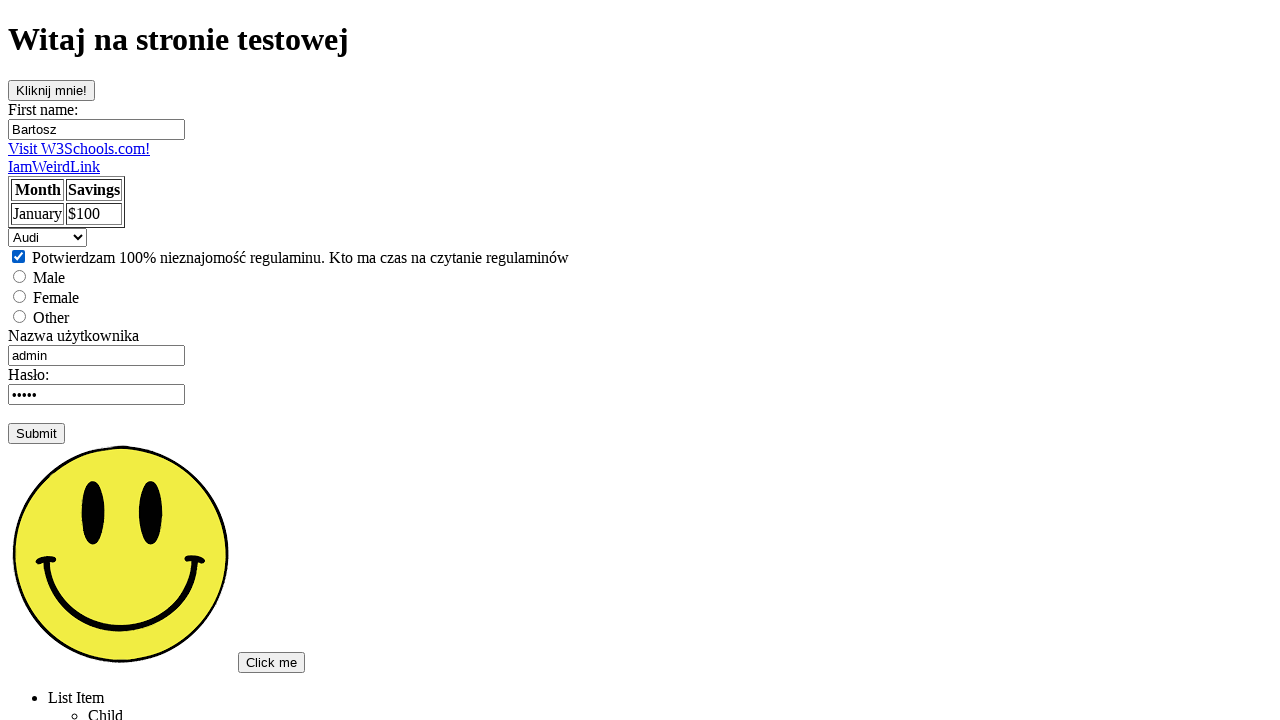

Clicked on male radio button at (20, 276) on input[value='male']
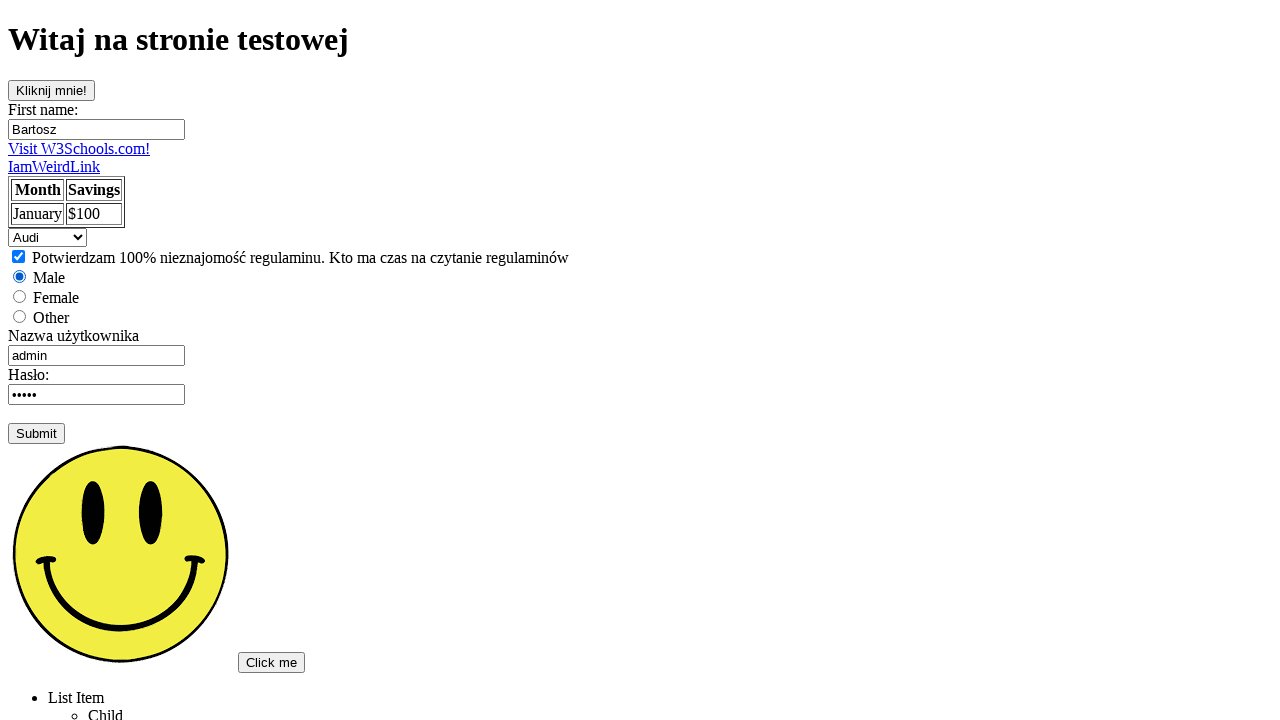

Selected dropdown option by index 2 on select
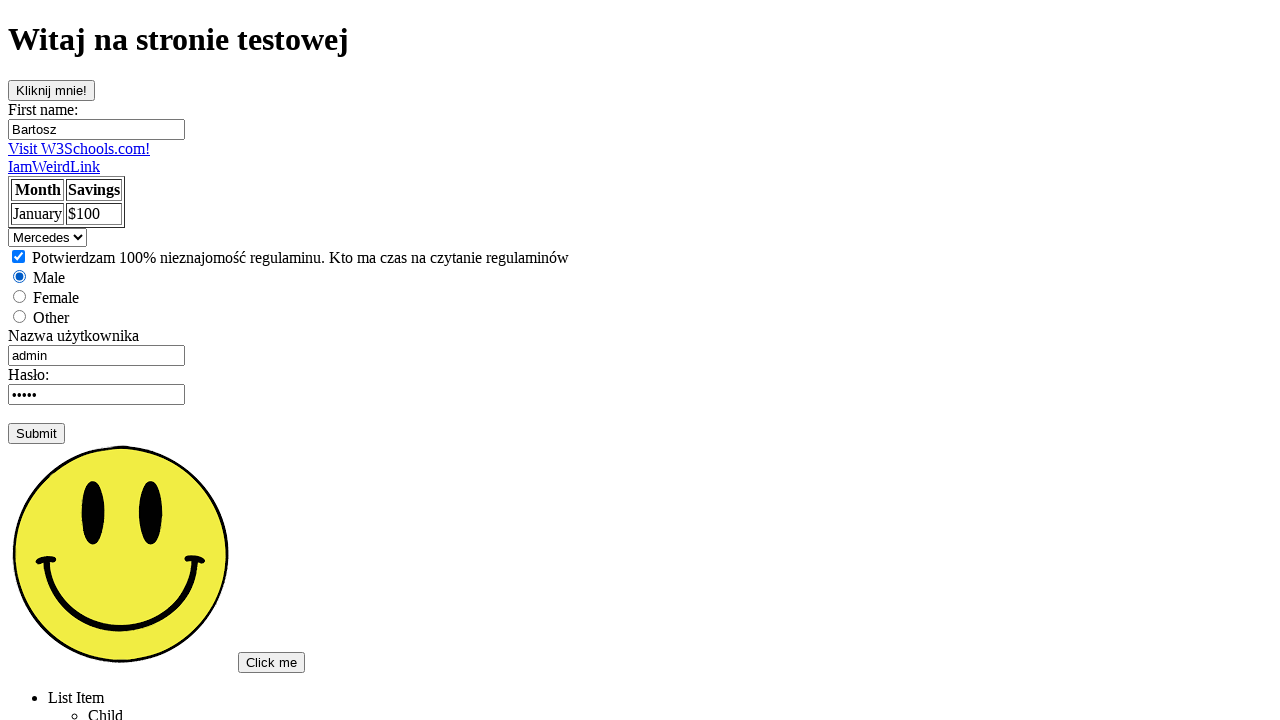

Selected dropdown option 'Saab' by visible text on select
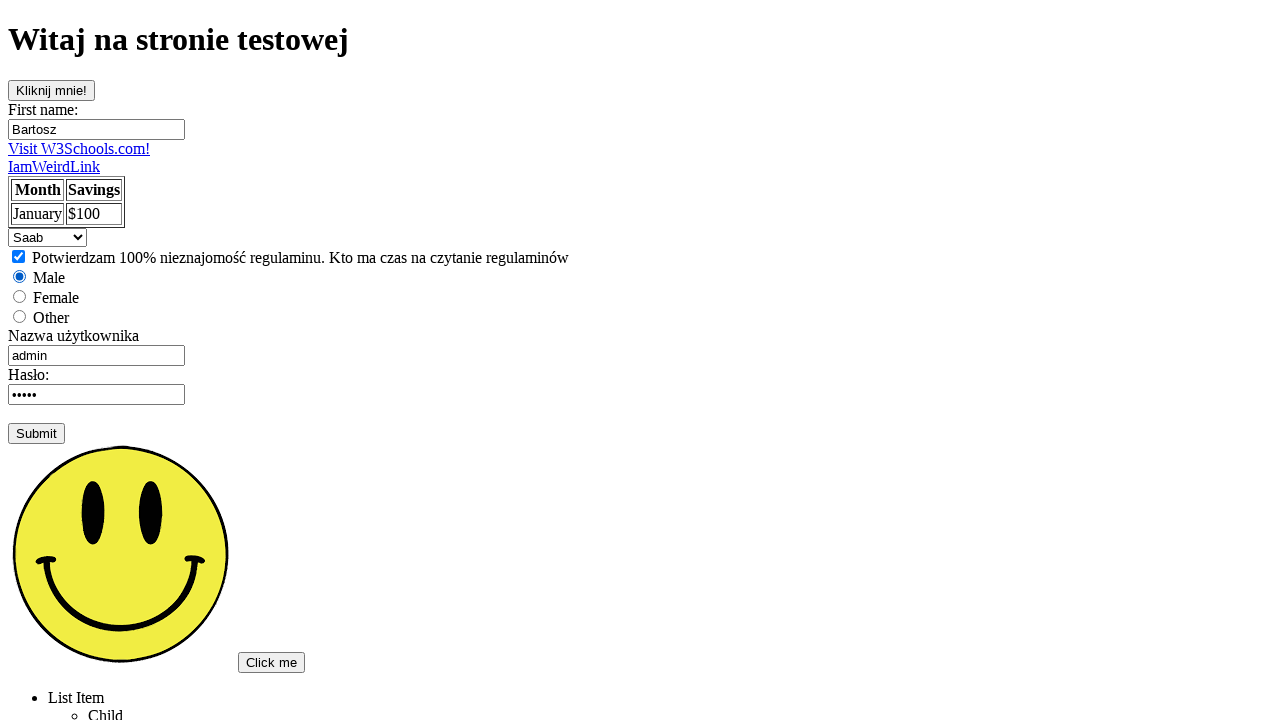

Selected dropdown option with value 'volvo' on select
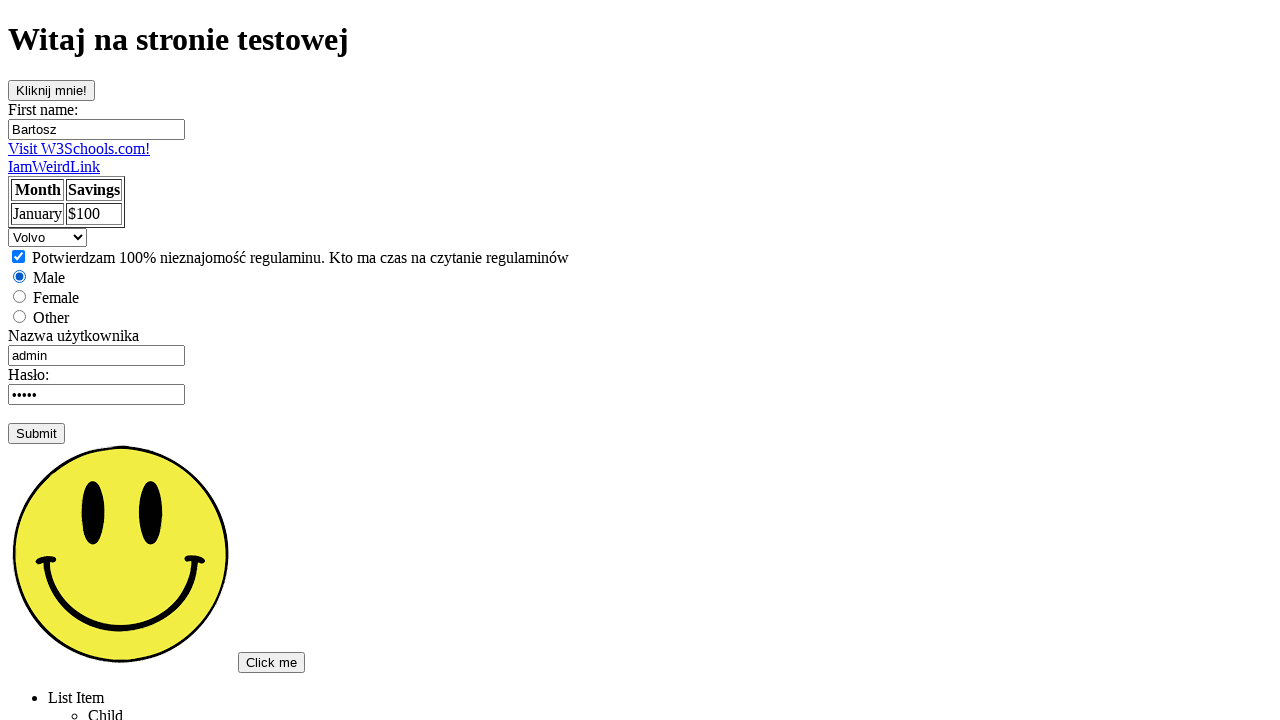

Waited 500ms for all actions to complete
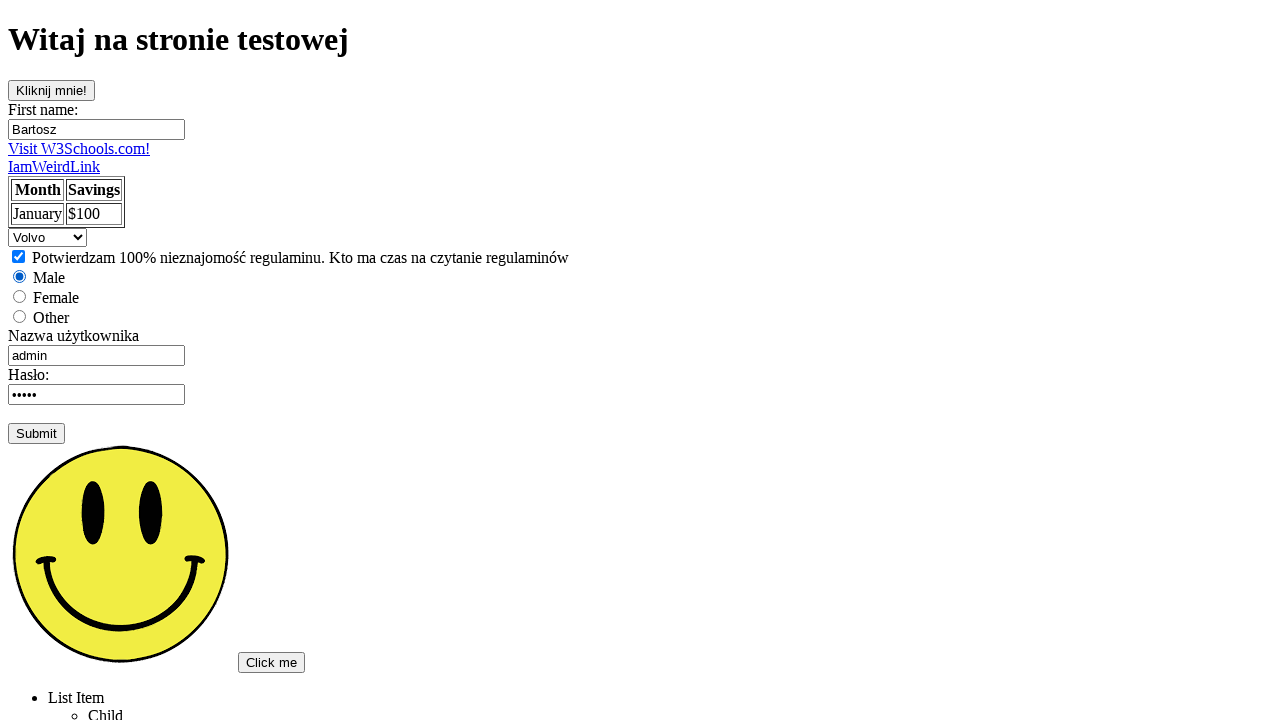

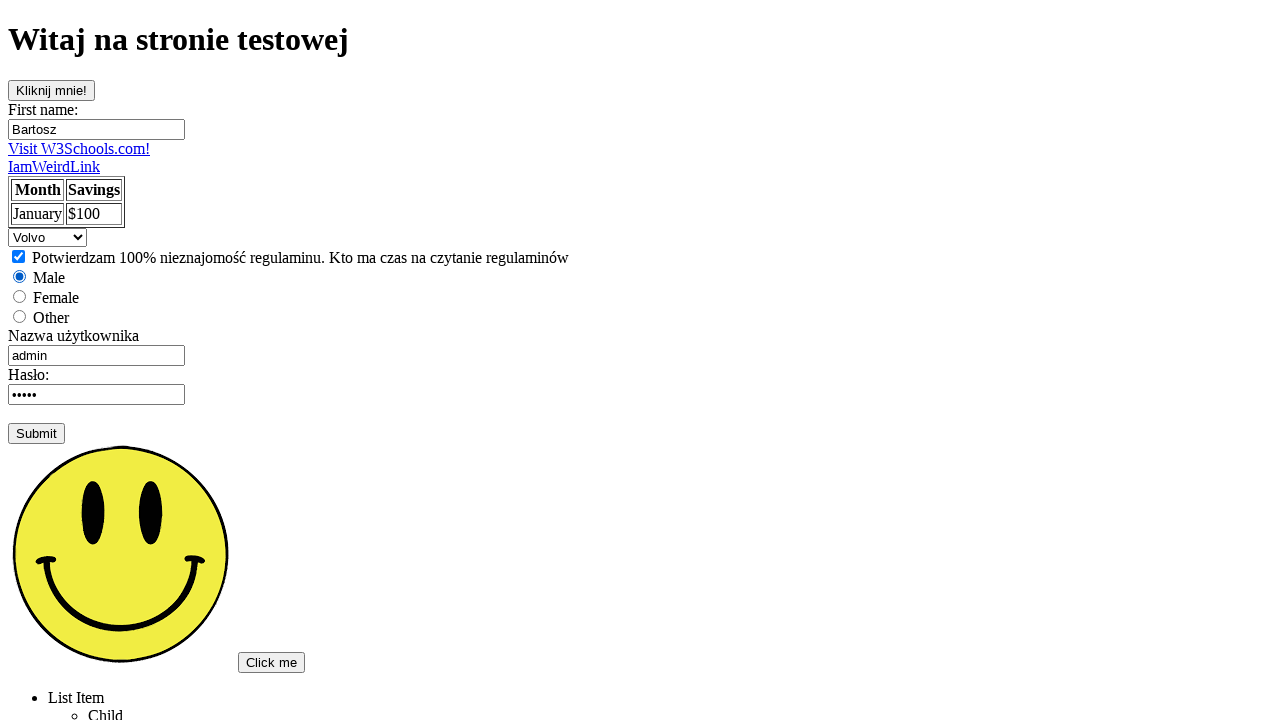